Tests iframe handling and drag-and-drop functionality on jQuery UI's droppable demo page by switching to the demo iframe, dragging an element onto a drop target, then switching back to click the logo link.

Starting URL: https://jqueryui.com/droppable/

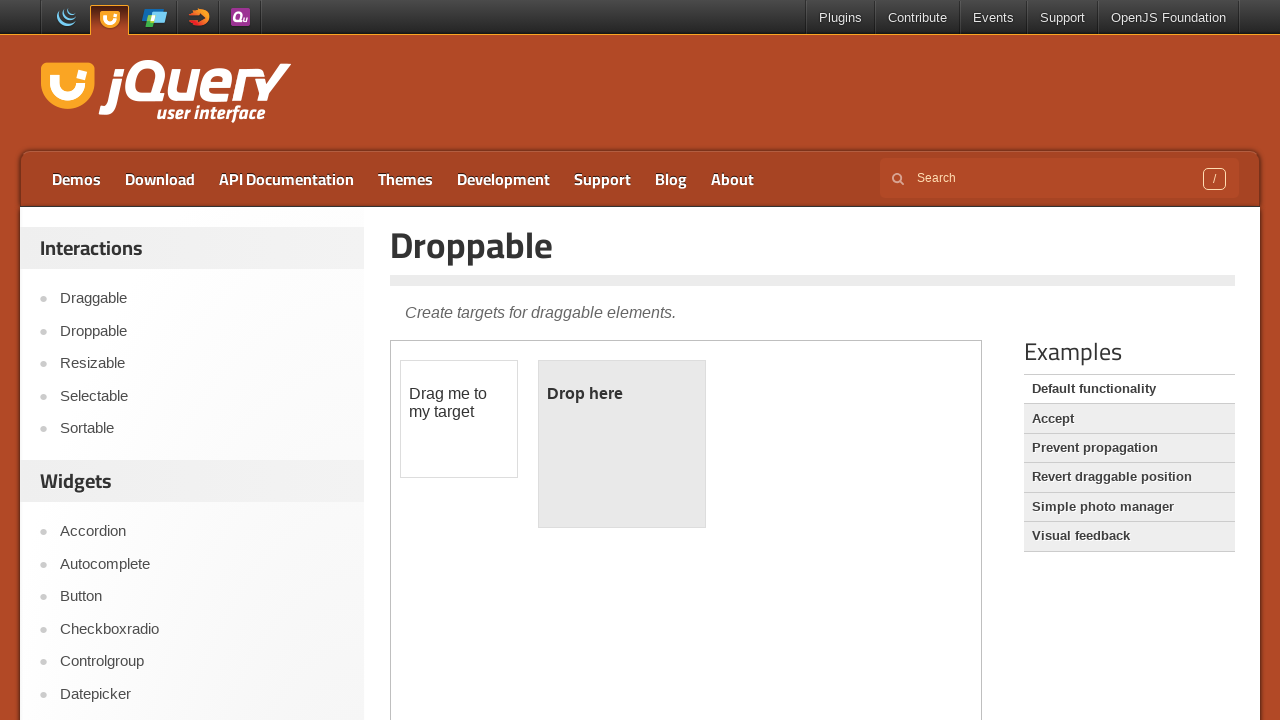

Located the demo iframe
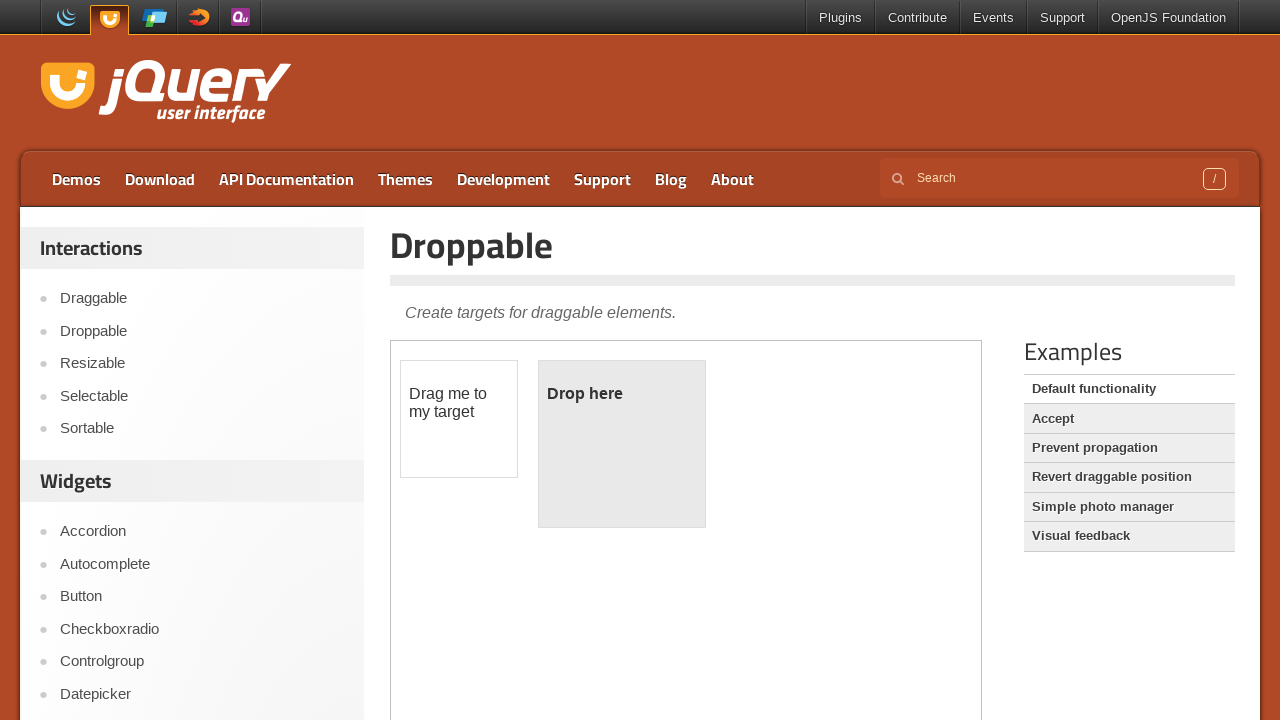

Located the draggable element within the iframe
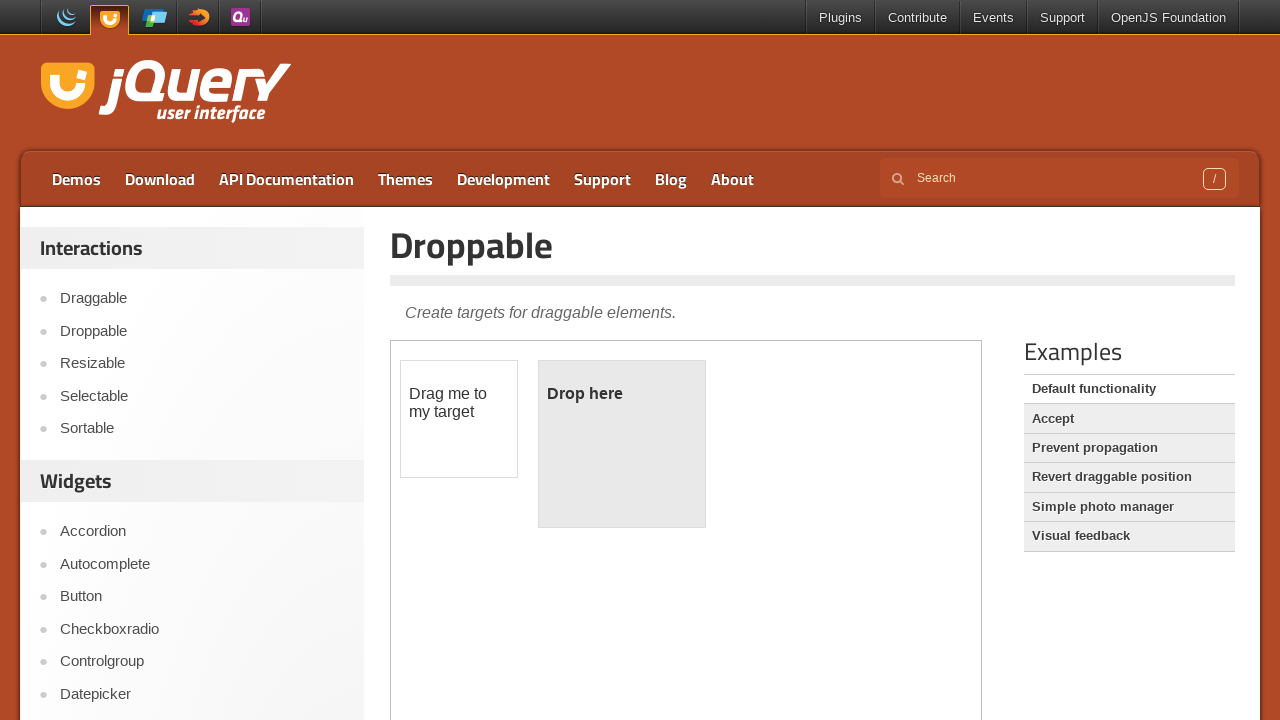

Located the droppable target element within the iframe
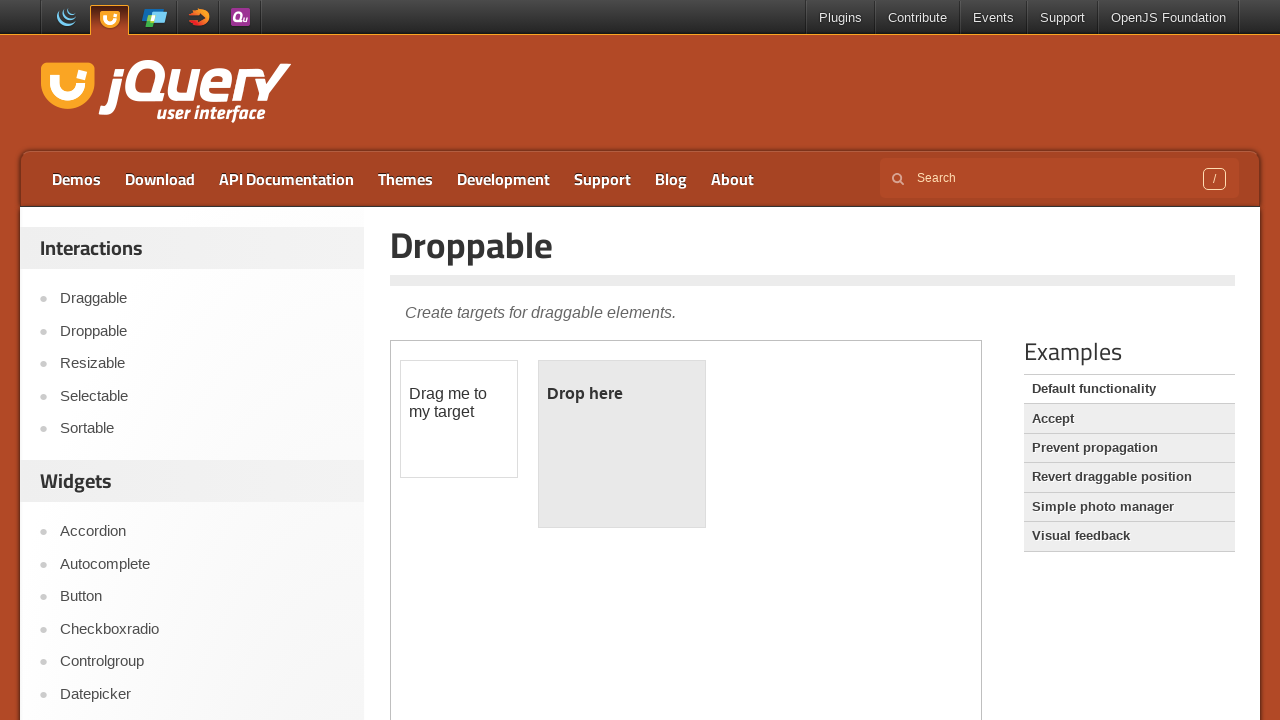

Dragged the draggable element onto the droppable target at (622, 444)
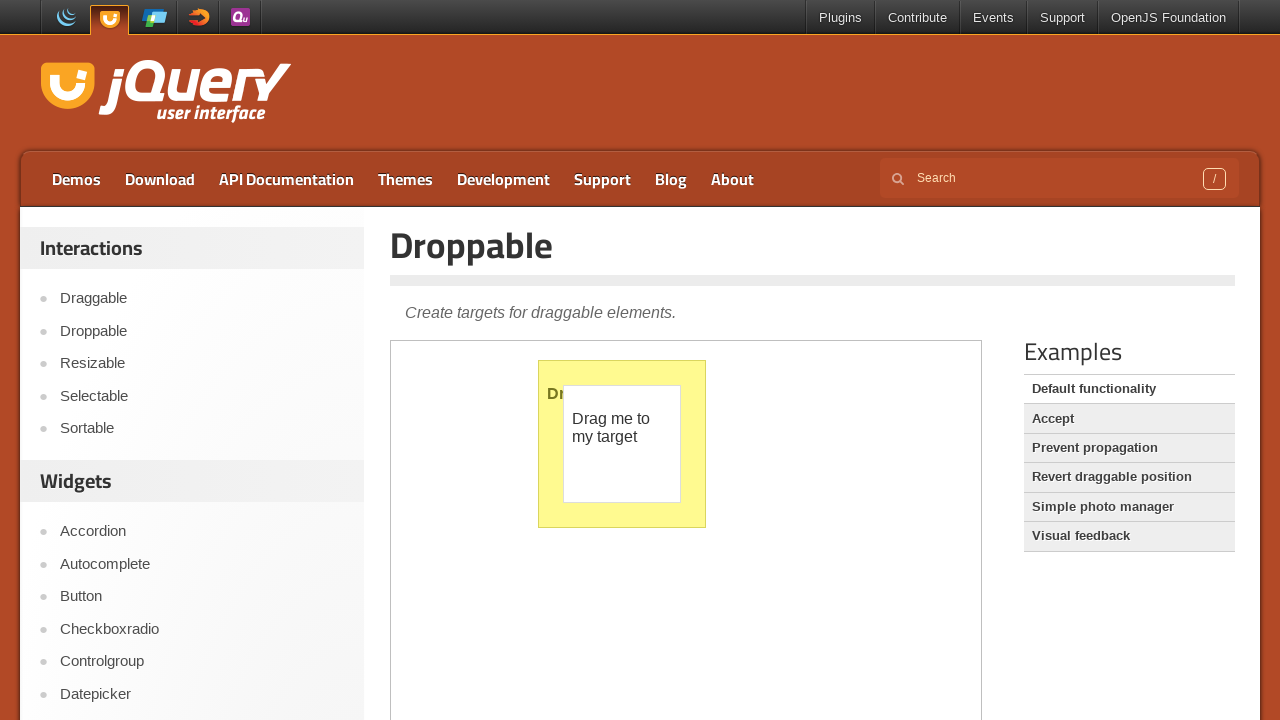

Clicked the logo link to navigate away from the droppable demo at (166, 93) on .logo > a
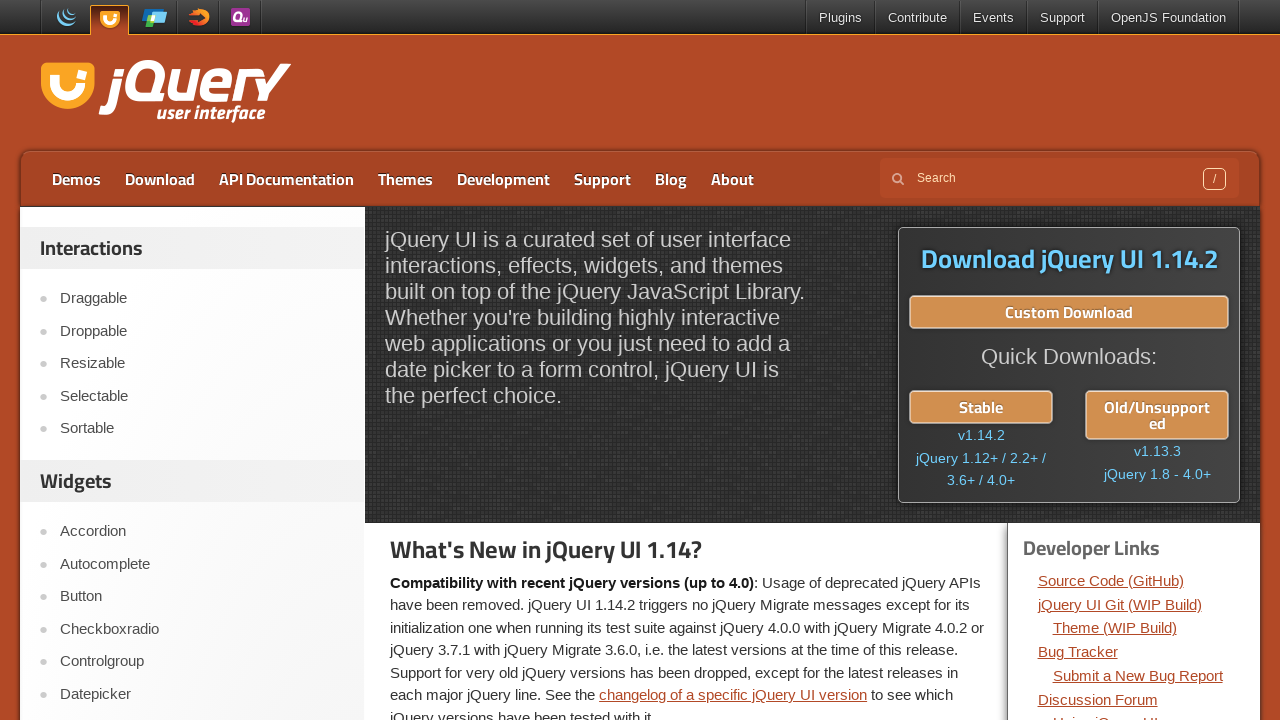

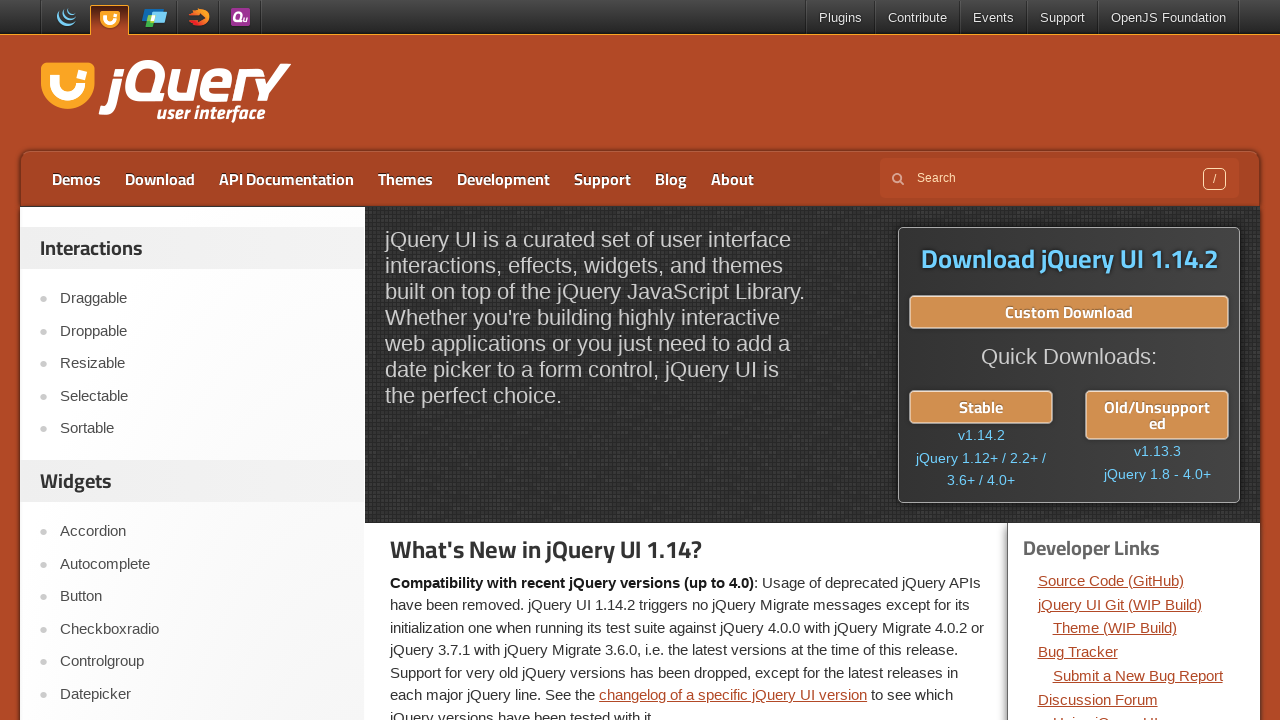